Tests the sorting functionality of a vegetable offers table by clicking on the first column header to sort, verifying the sort order, then navigating through pagination to find and display the price of "Rice"

Starting URL: https://rahulshettyacademy.com/greenkart/#/offers

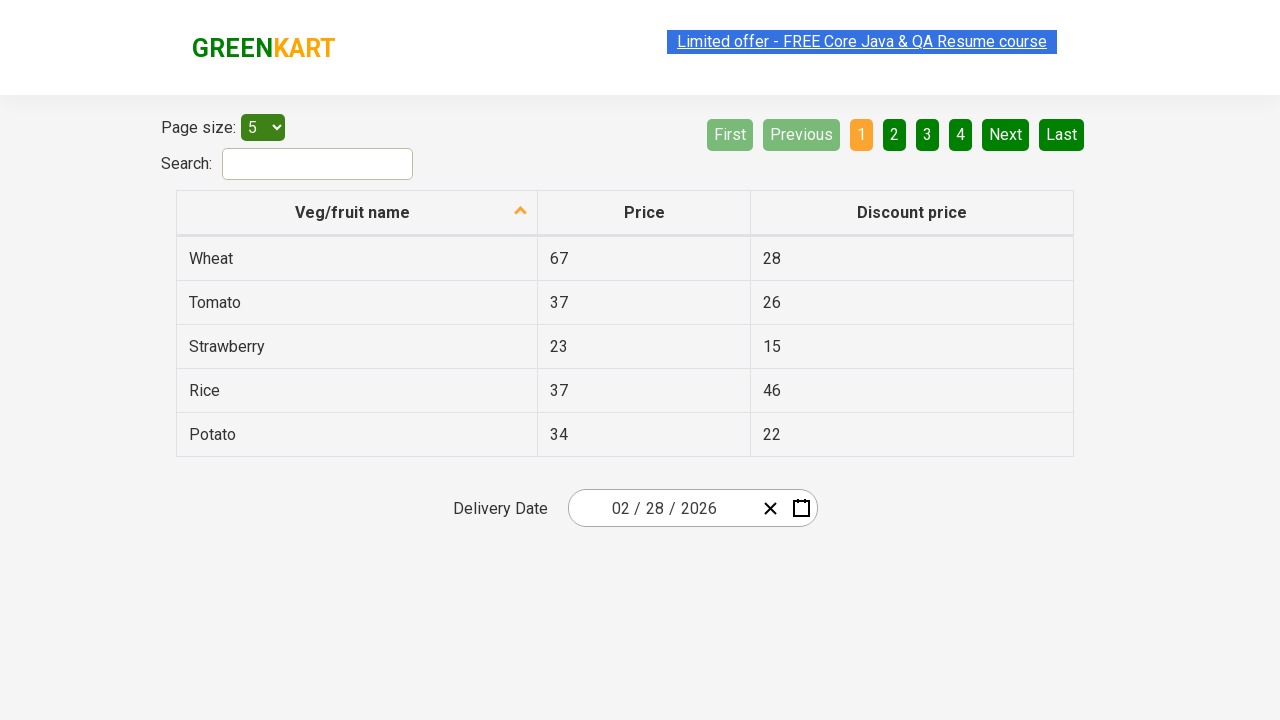

Clicked first column header to sort vegetable offers table at (357, 213) on xpath=//tr/th[1]
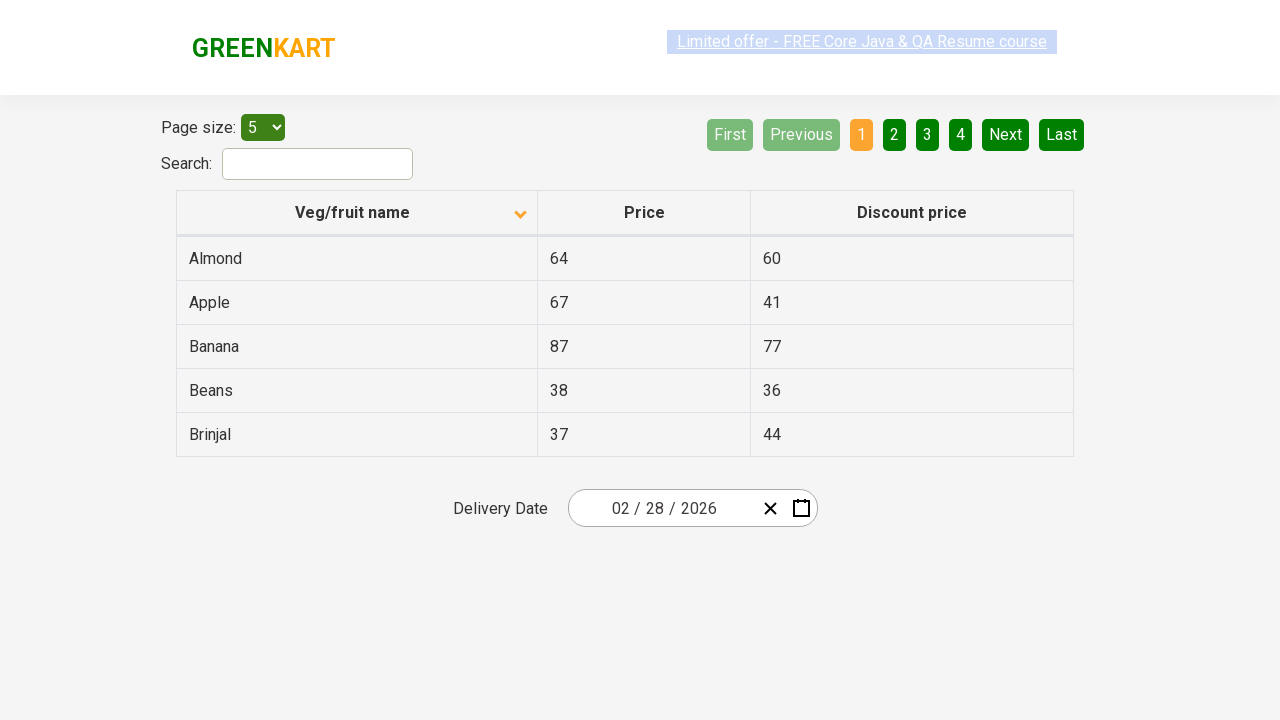

Table loaded with vegetable data
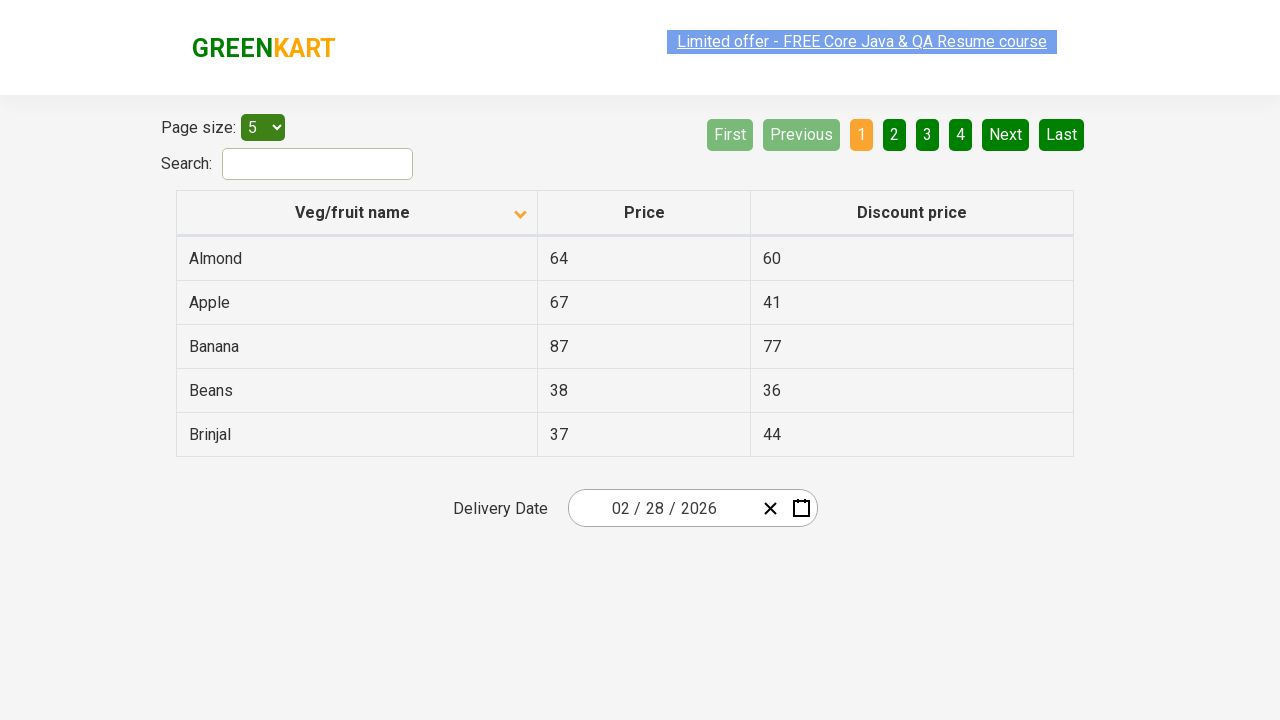

Retrieved all vegetable names from first column
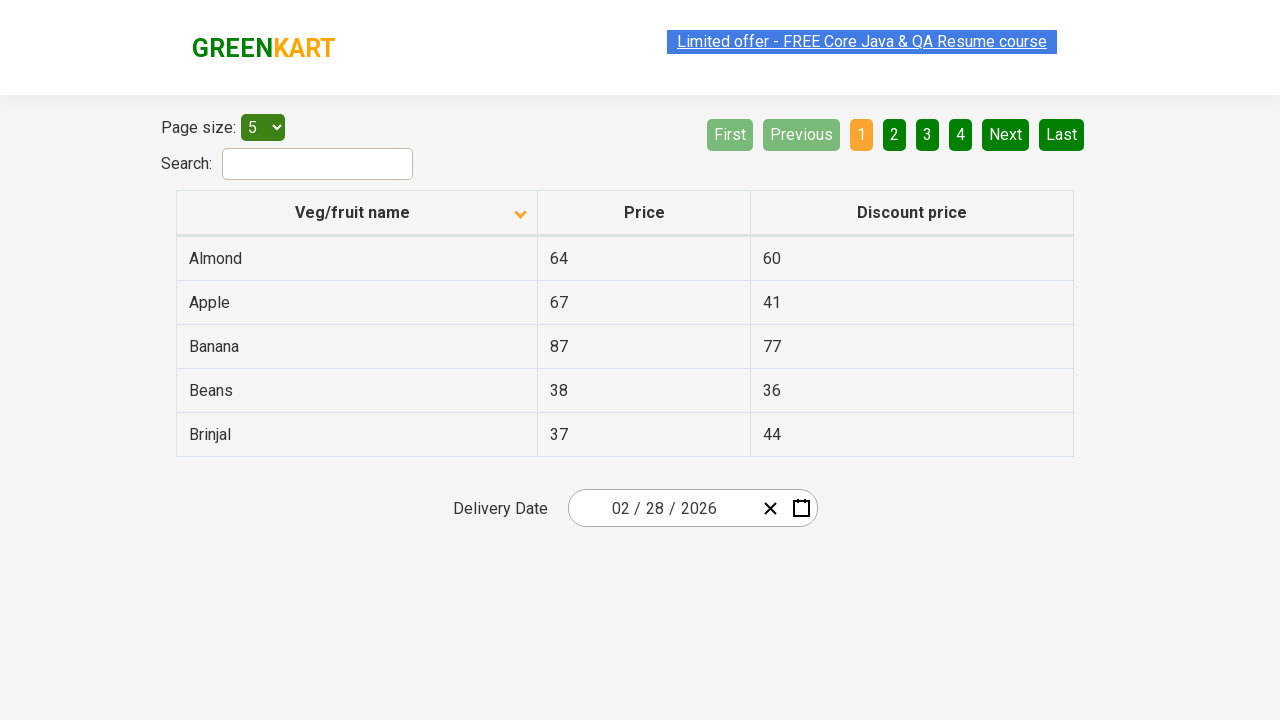

Extracted 5 vegetable names from current page
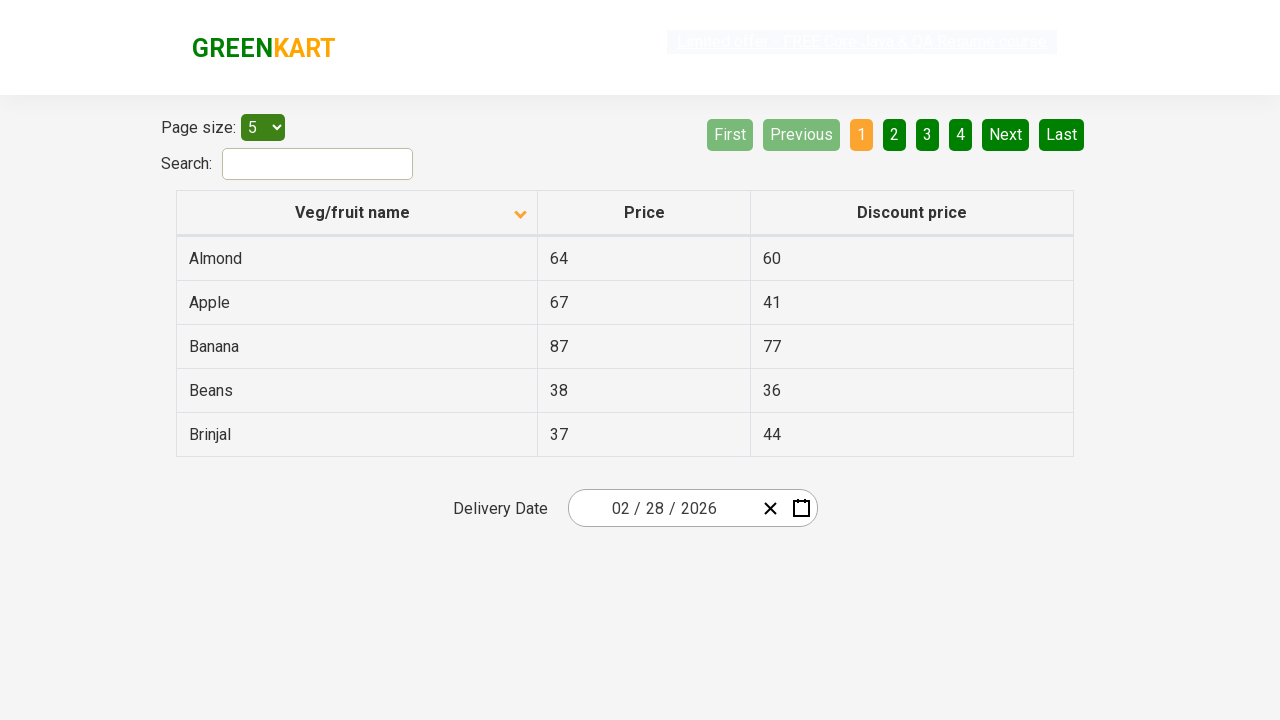

Verified vegetables are sorted in ascending order
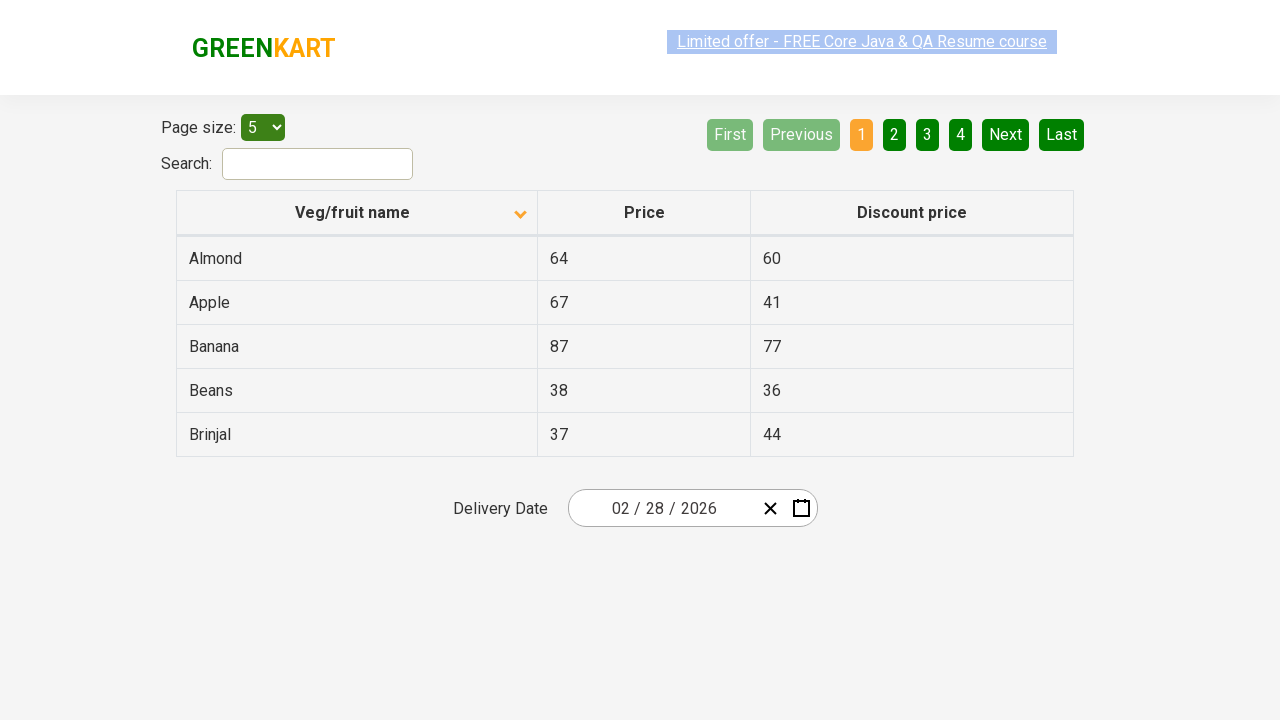

Retrieved rows from current page to search for Rice
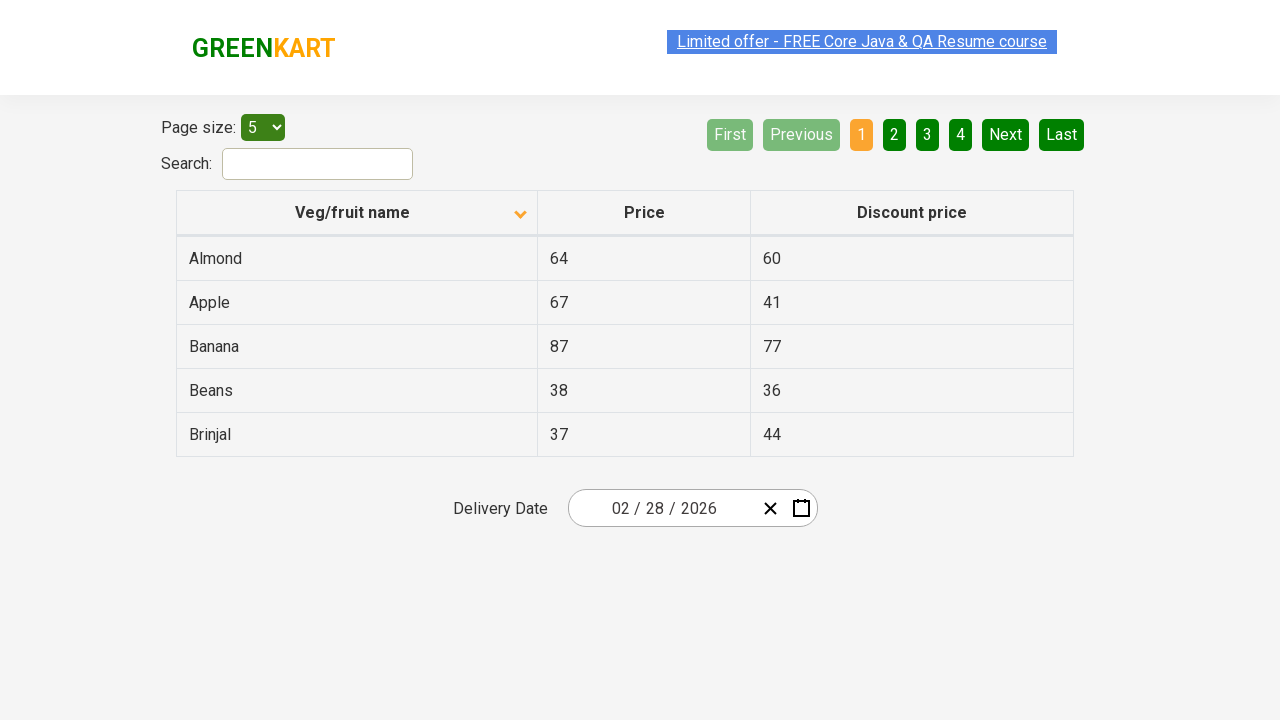

Clicked Next button to navigate to next page at (1006, 134) on [aria-label='Next']
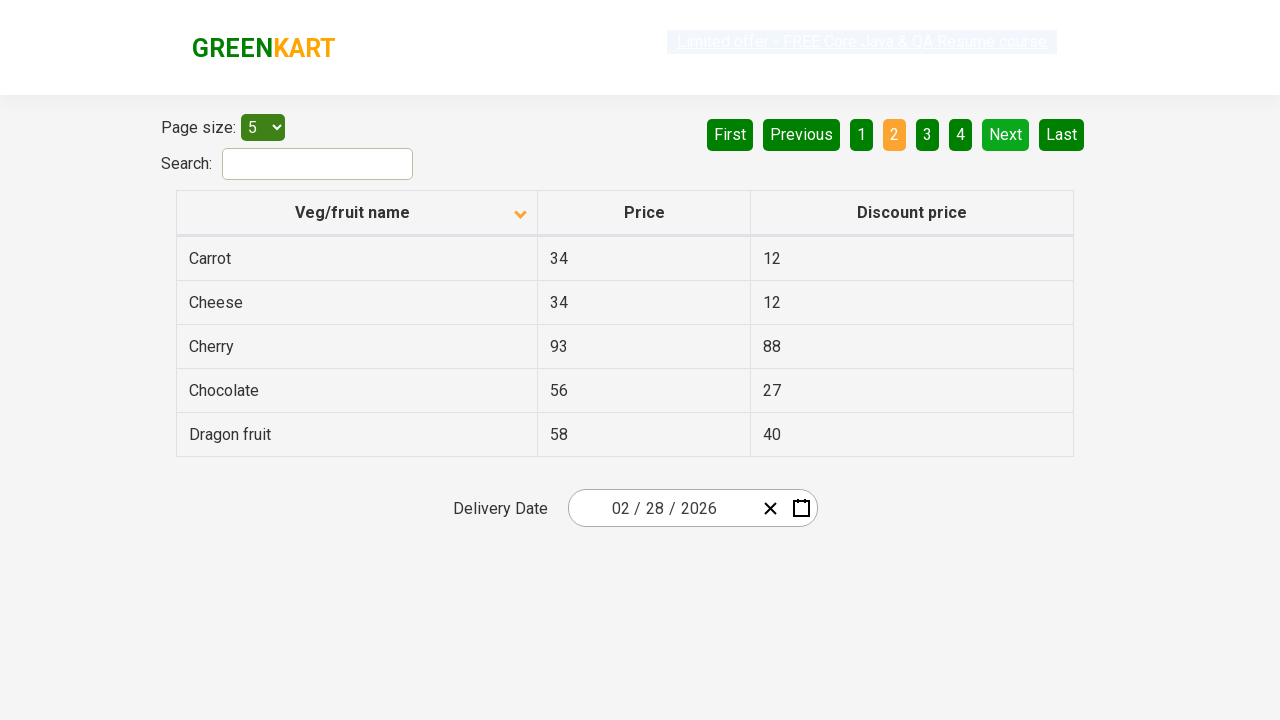

Waited for next page to load
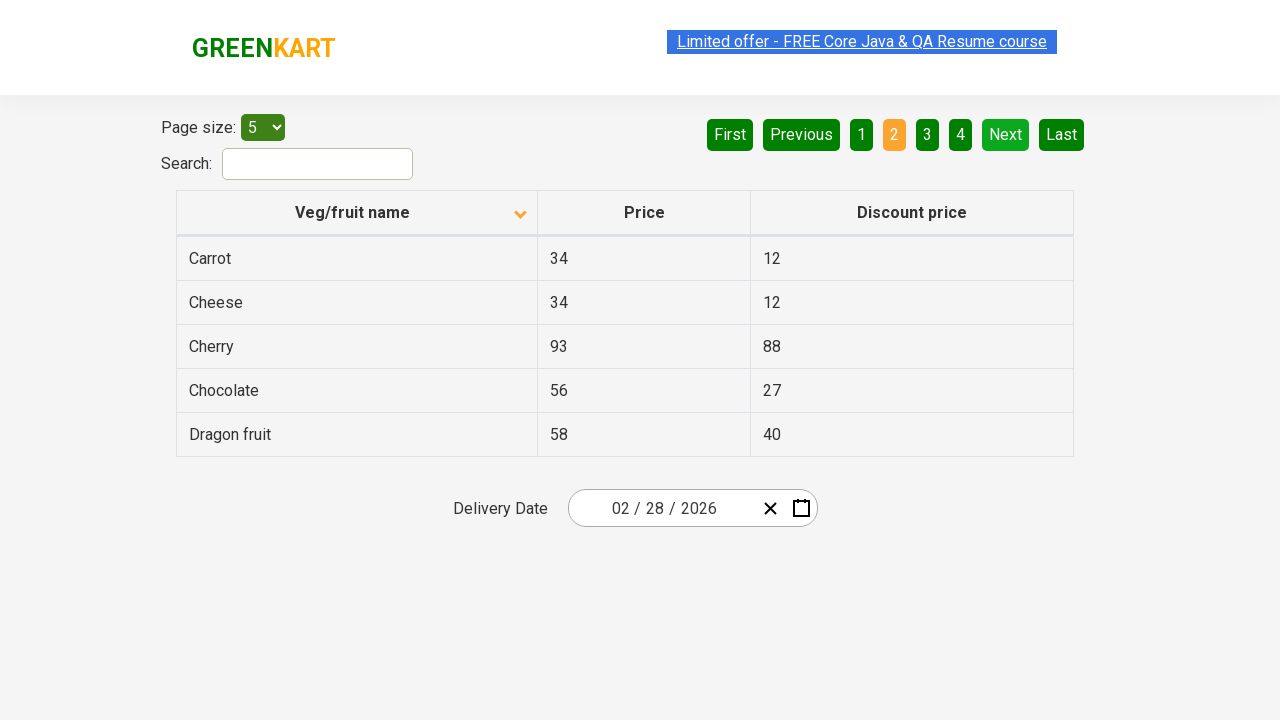

Retrieved rows from current page to search for Rice
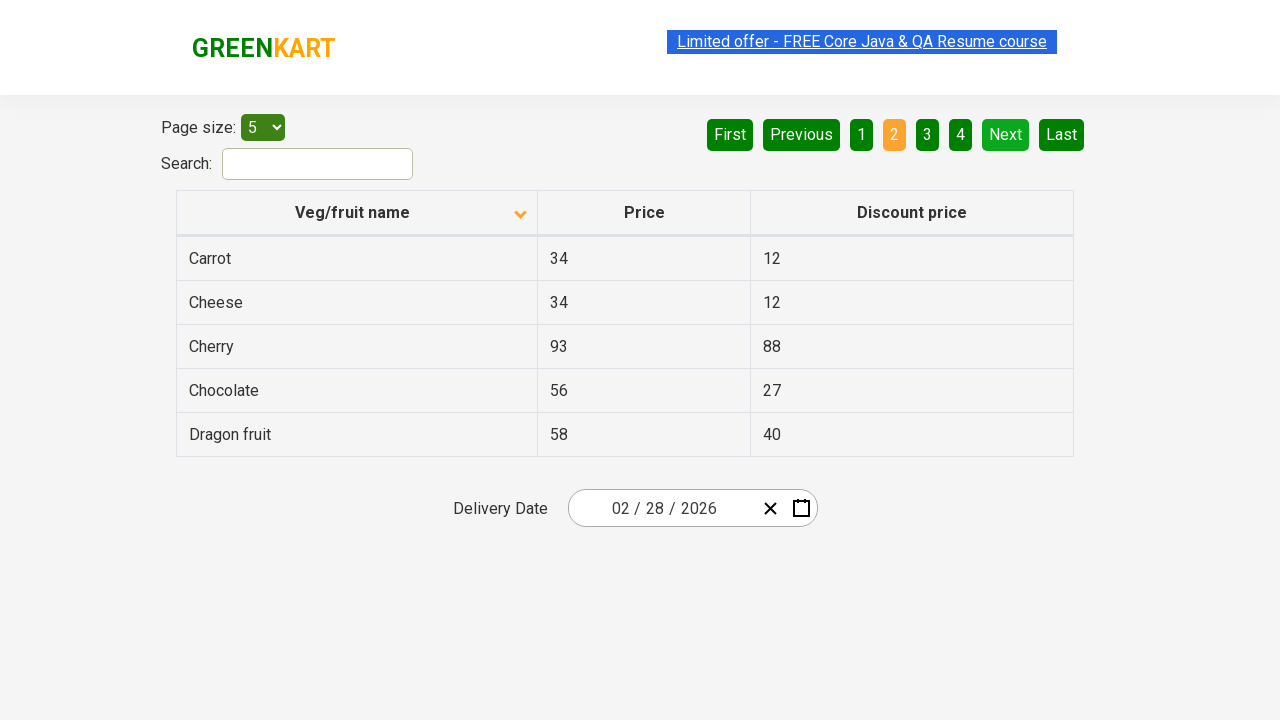

Clicked Next button to navigate to next page at (1006, 134) on [aria-label='Next']
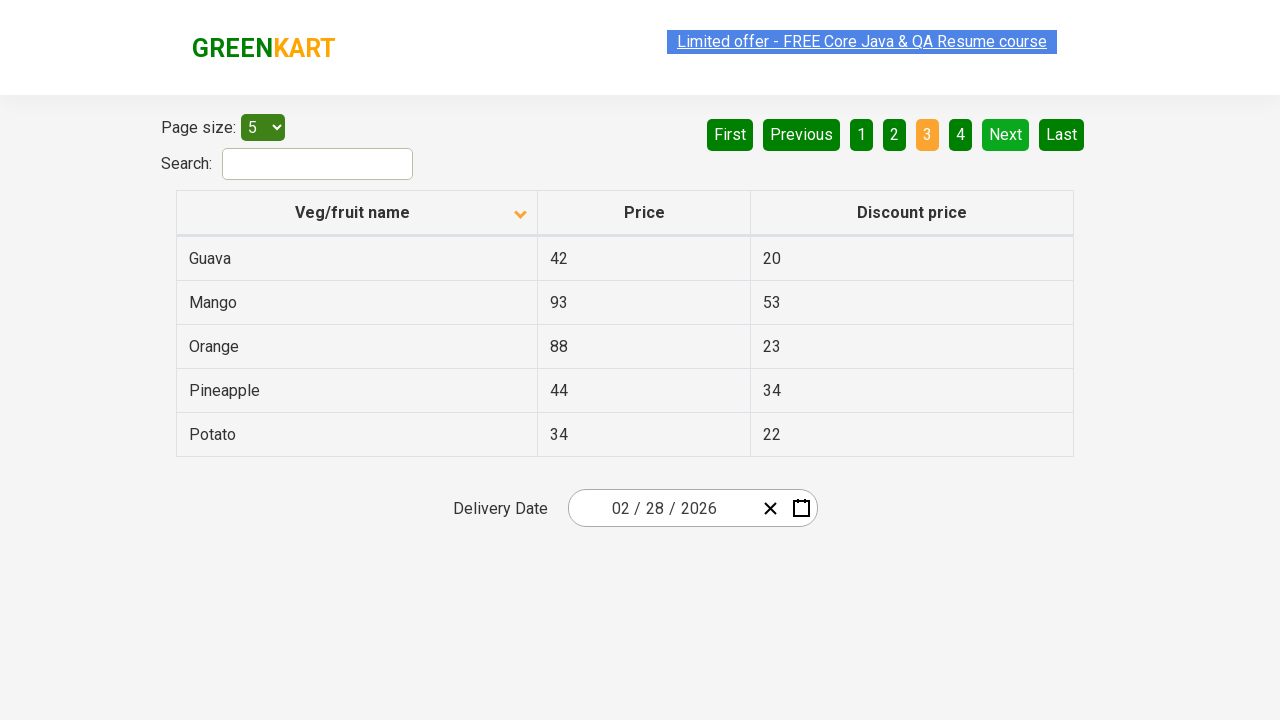

Waited for next page to load
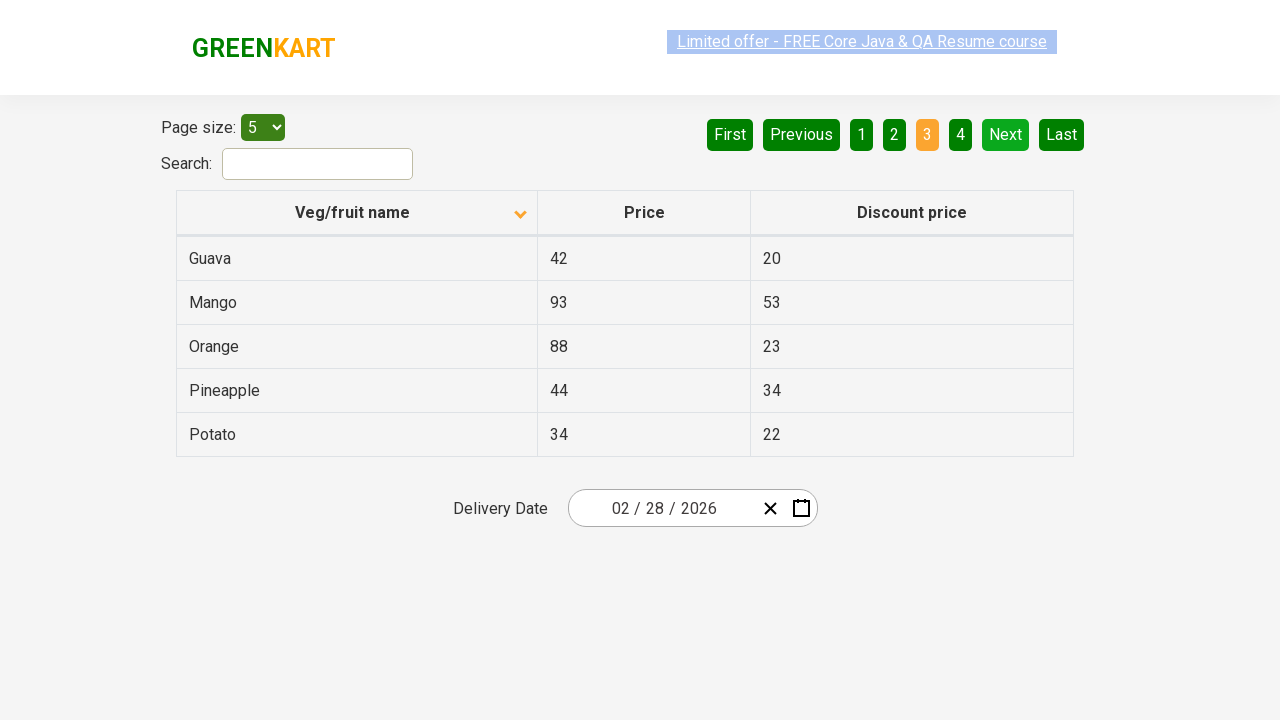

Retrieved rows from current page to search for Rice
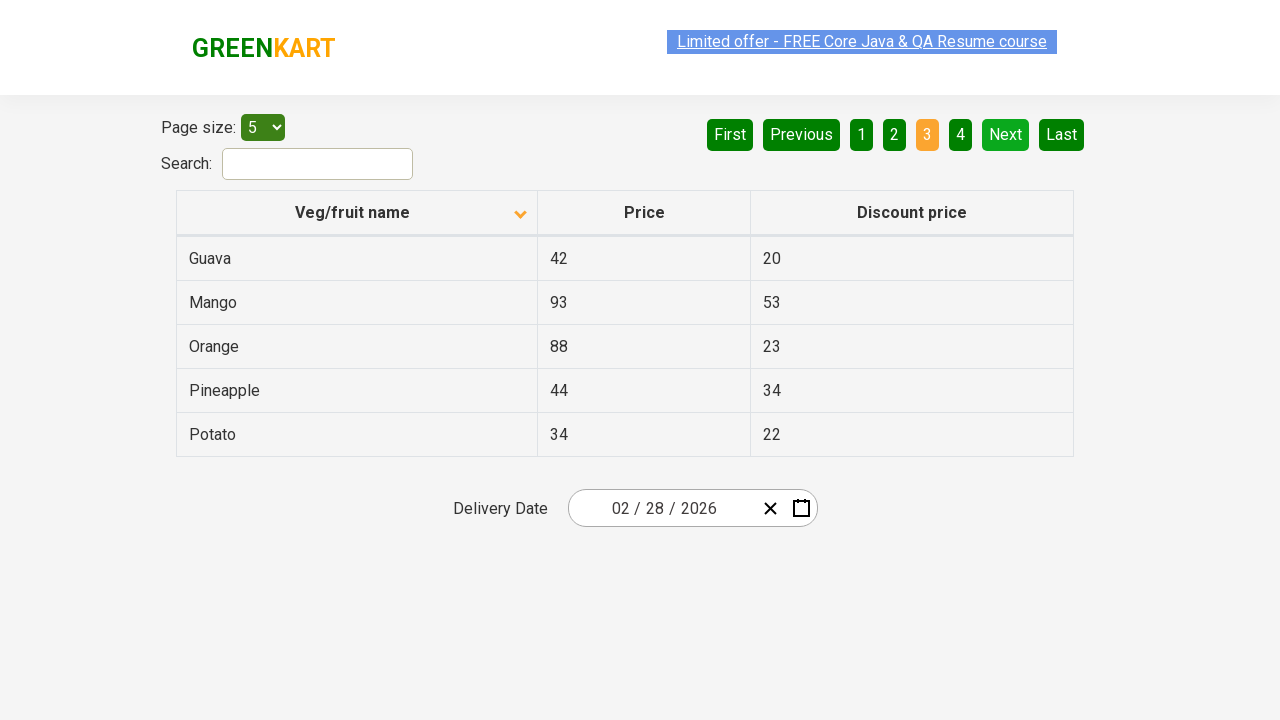

Clicked Next button to navigate to next page at (1006, 134) on [aria-label='Next']
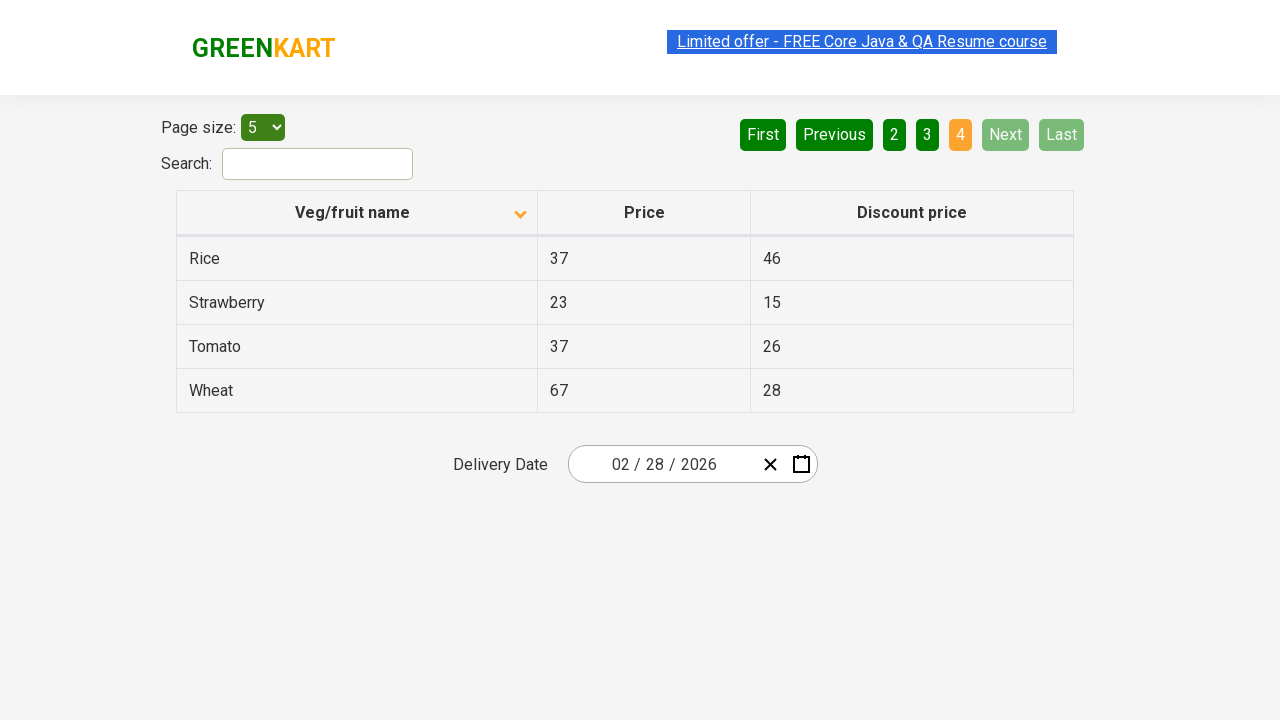

Waited for next page to load
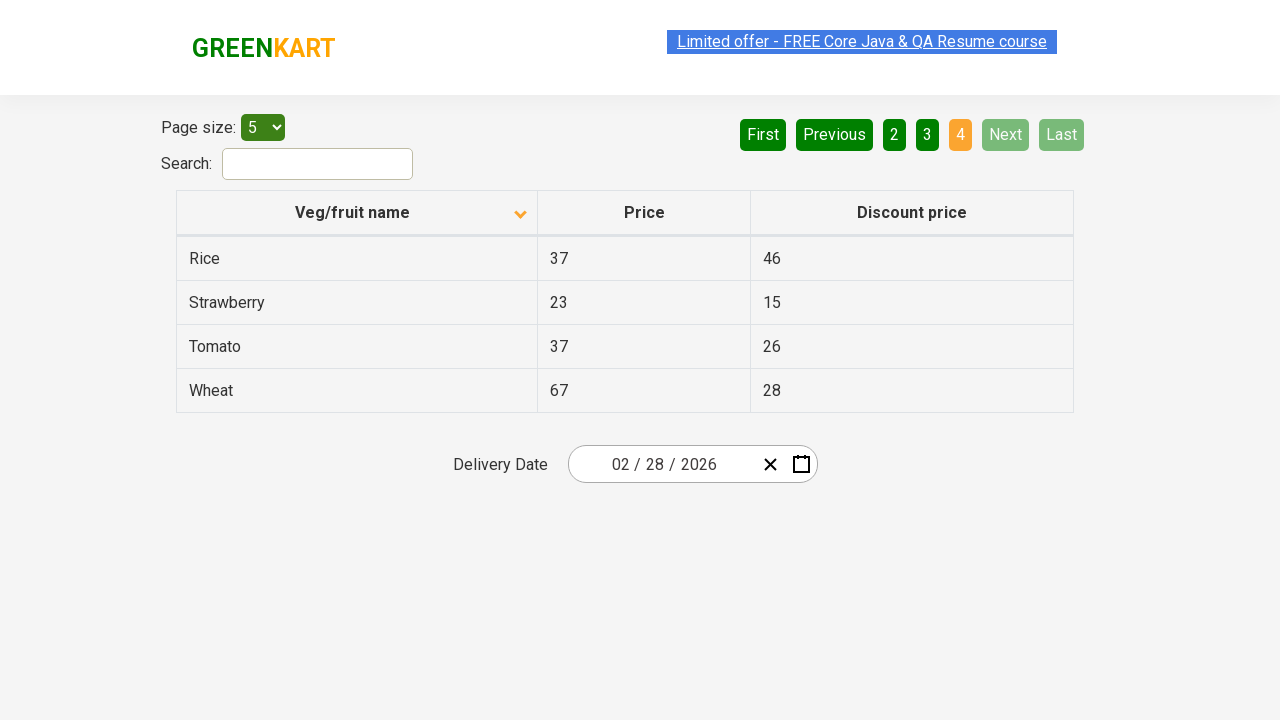

Retrieved rows from current page to search for Rice
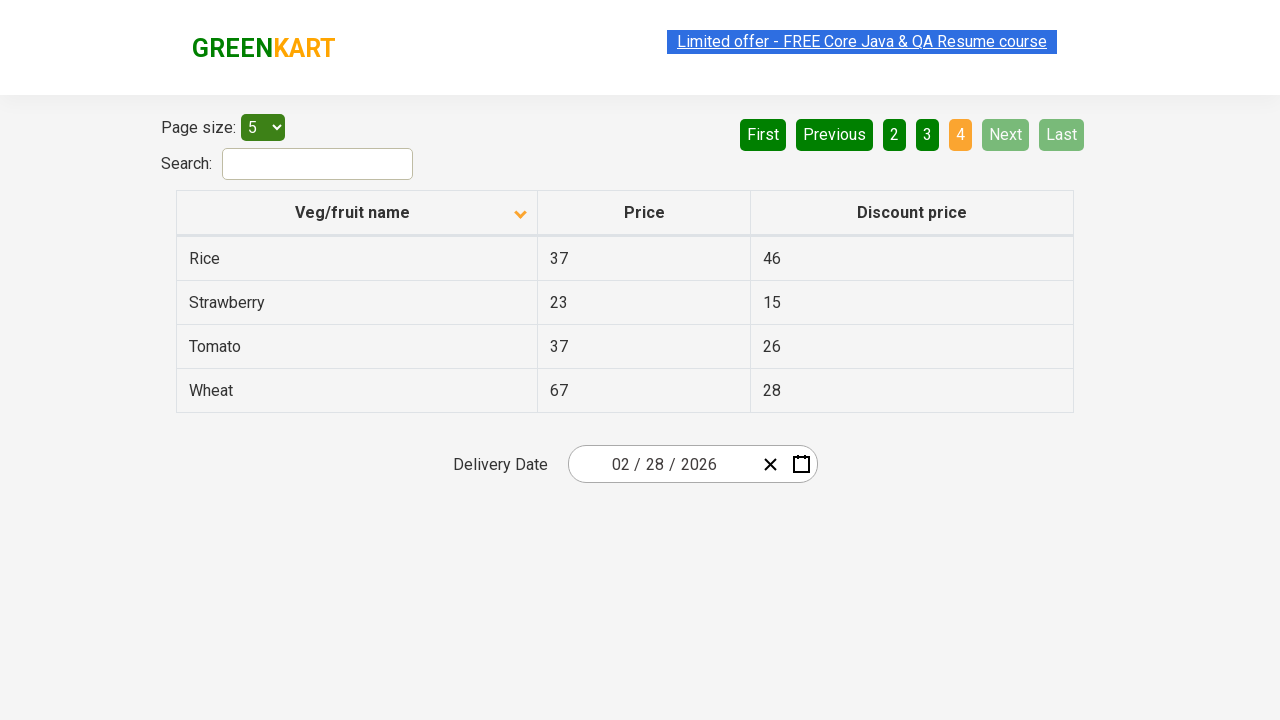

Found Rice on current page with price: 37
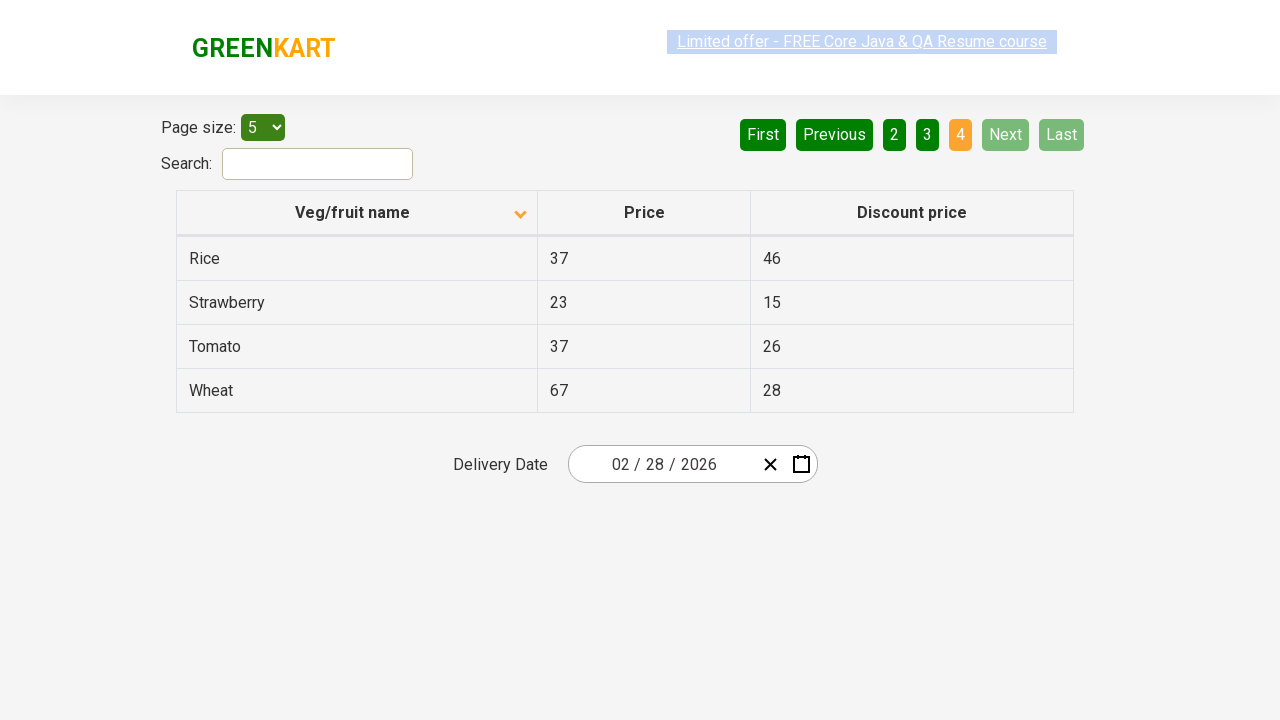

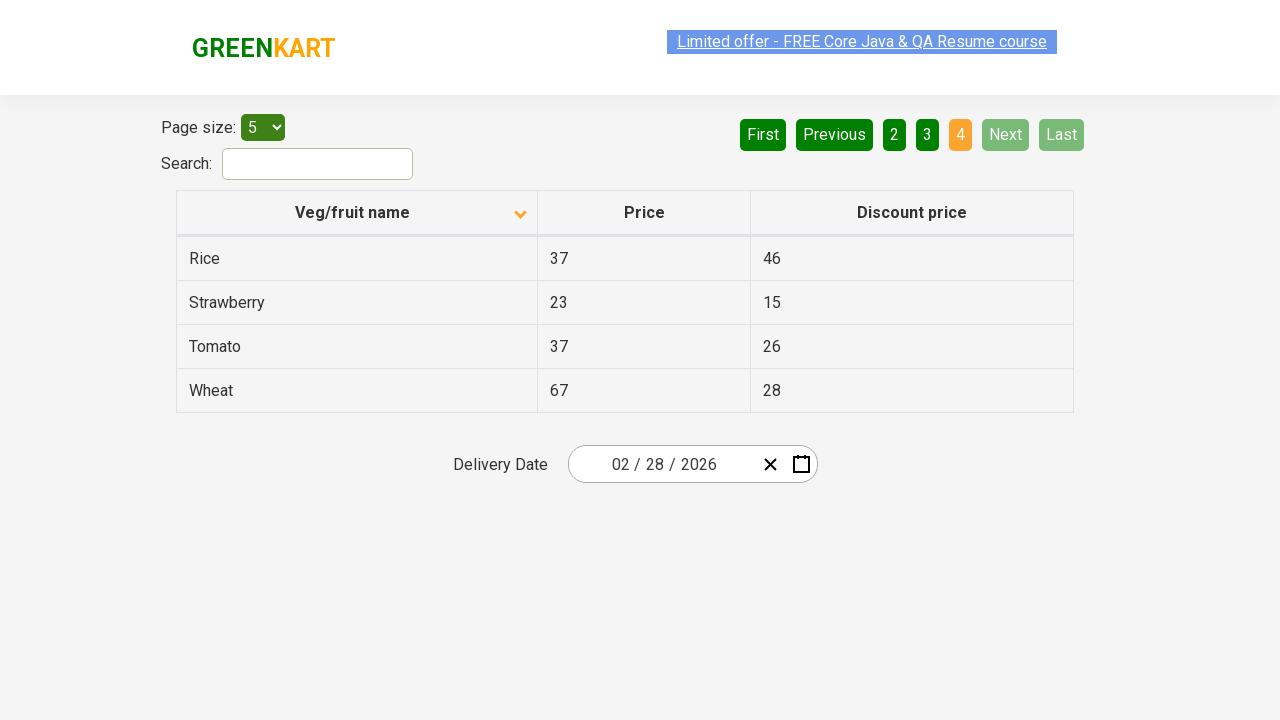